Tests mortgage calculator by filling in loan details including home value, down payment, interest rate, loan term, and additional costs, then calculates the monthly payment

Starting URL: https://www.mortgagecalculator.org/

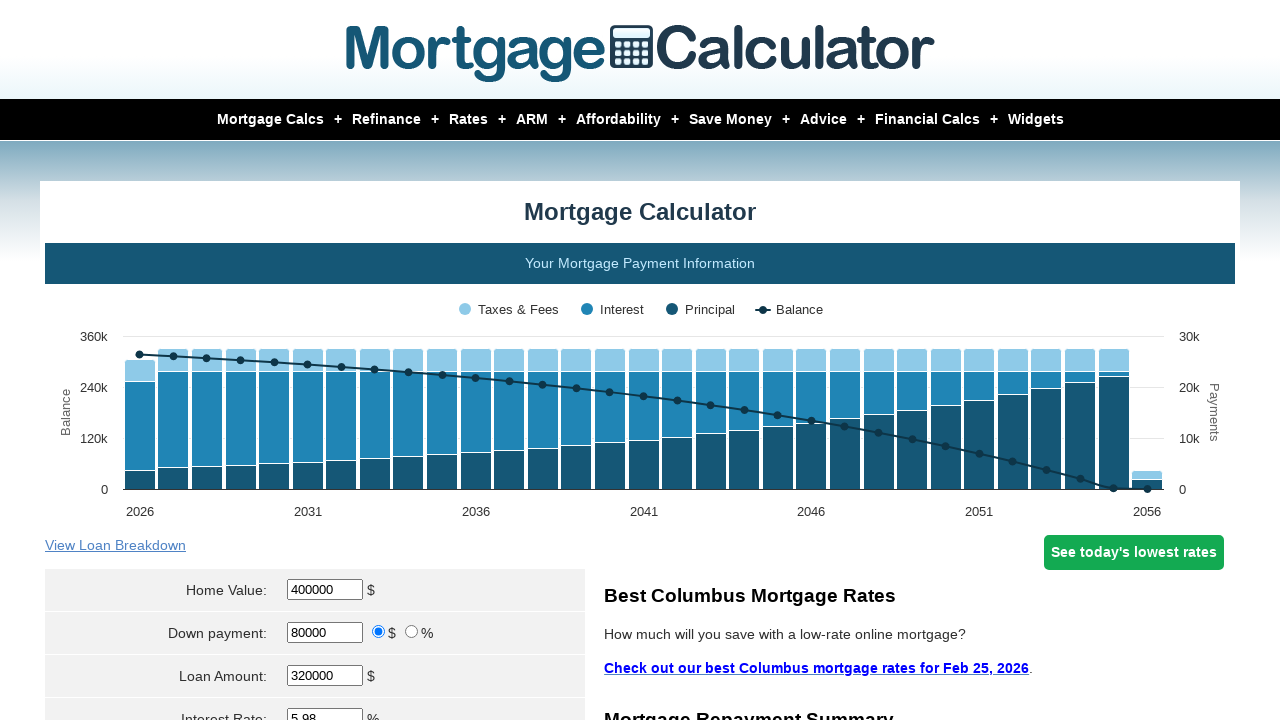

Filled home value field with $300,000 on #homeval
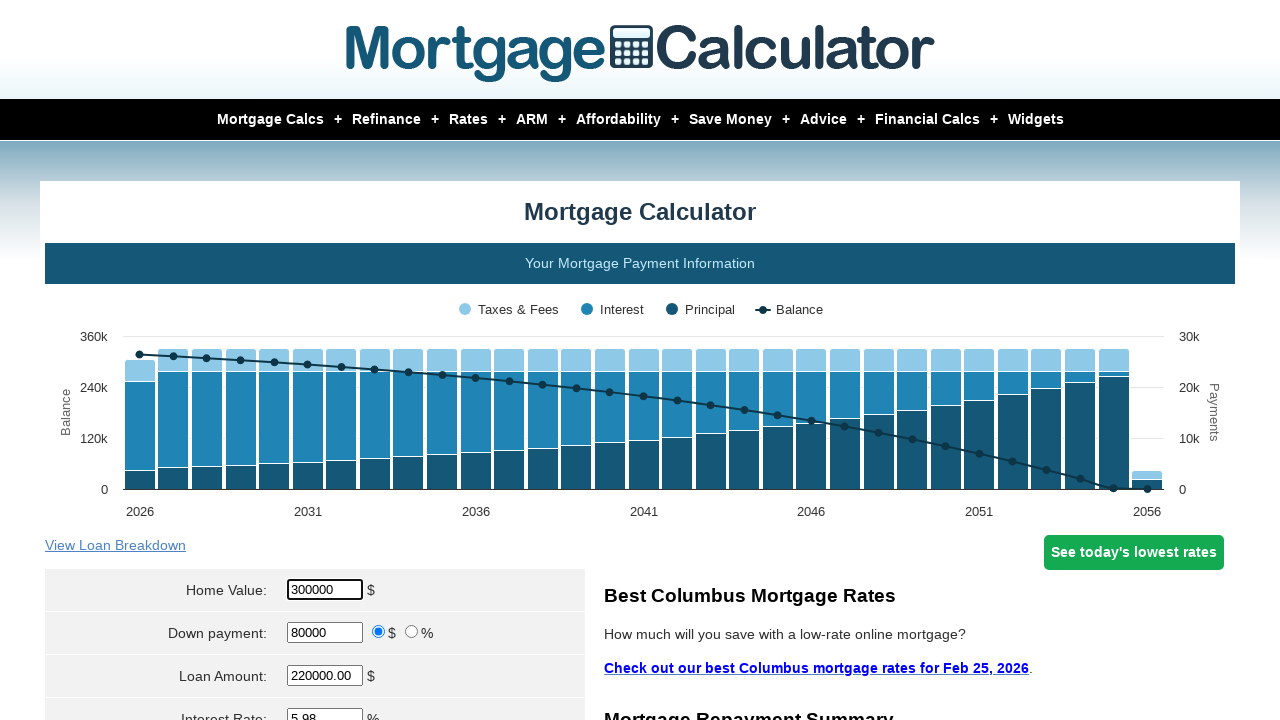

Filled down payment field with $60,000 on #downpayment
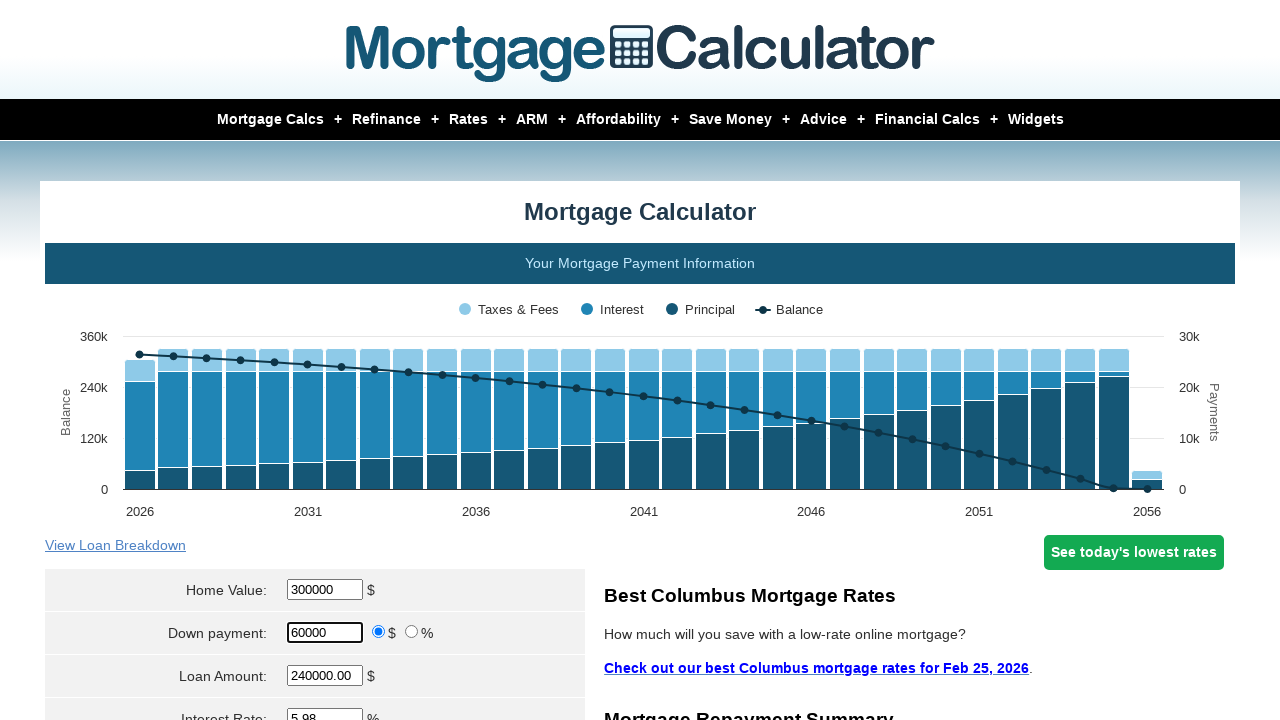

Selected dollar radio button for down payment type at (379, 632) on xpath=//*[@id='calc']//input[@name='param[downpayment_type]'][@value='money']
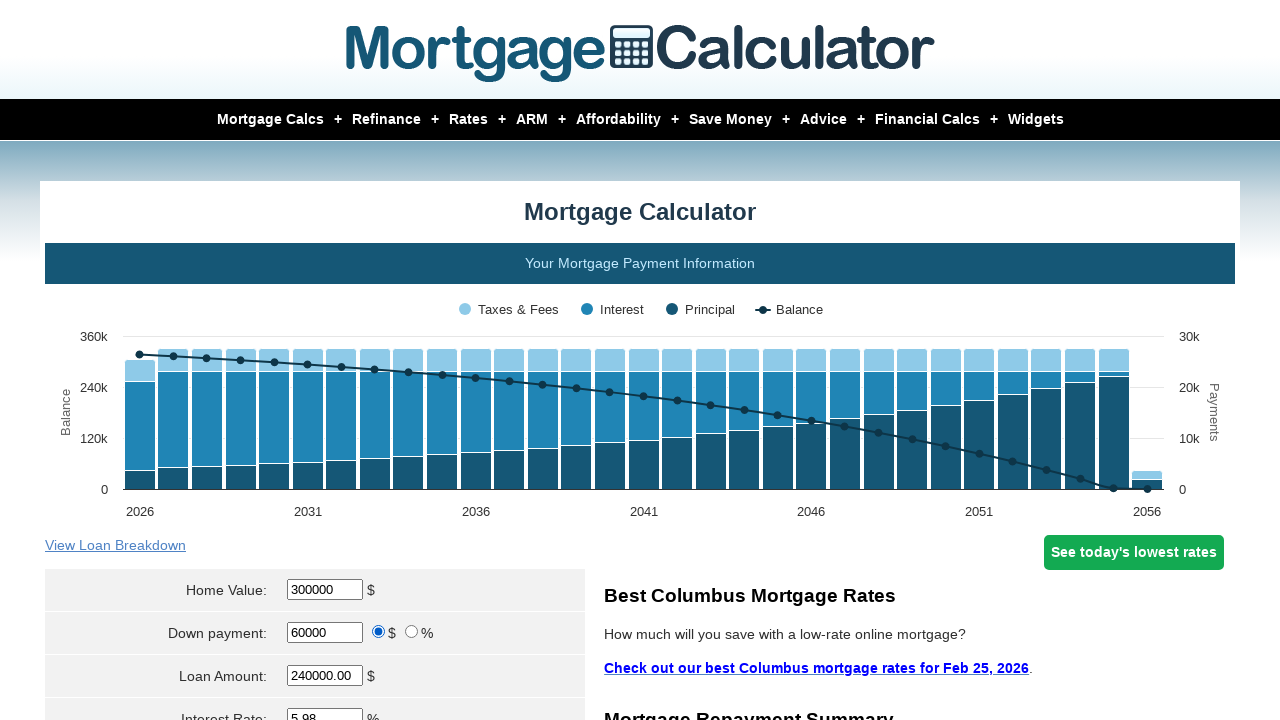

Filled loan amount field with $240,000 on #loanamt
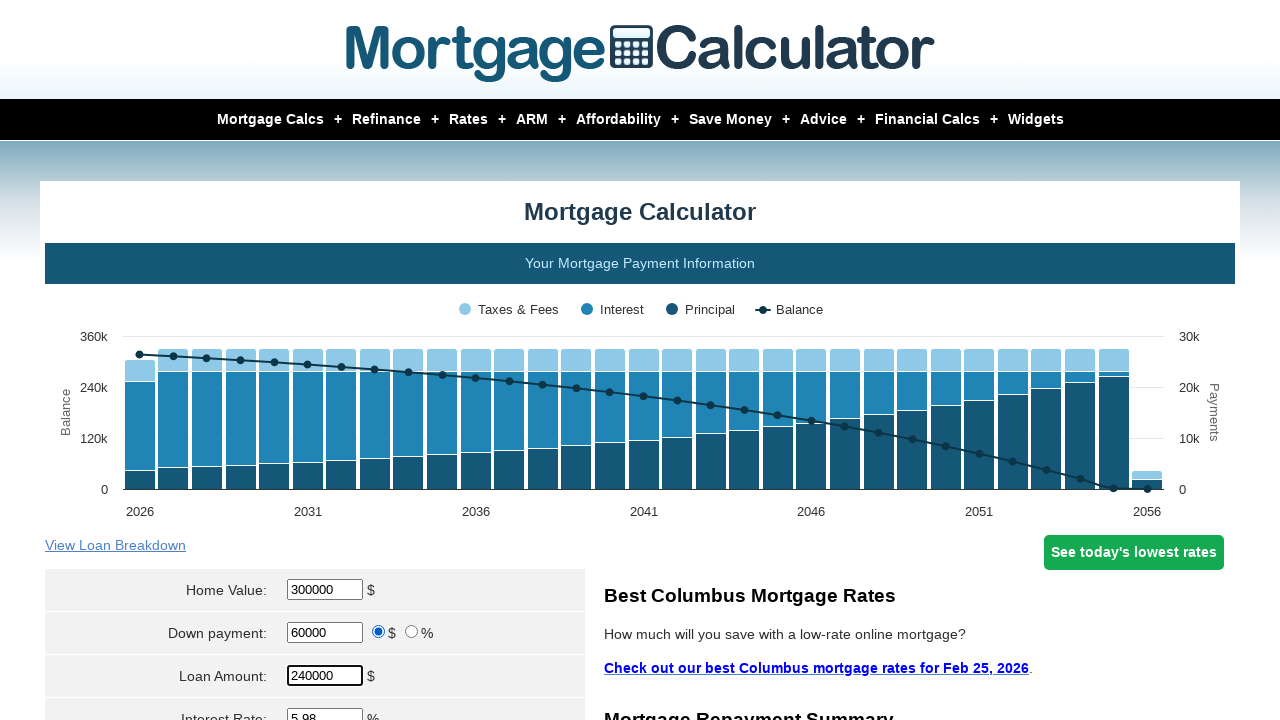

Filled interest rate field with 3% on #intrstsrate
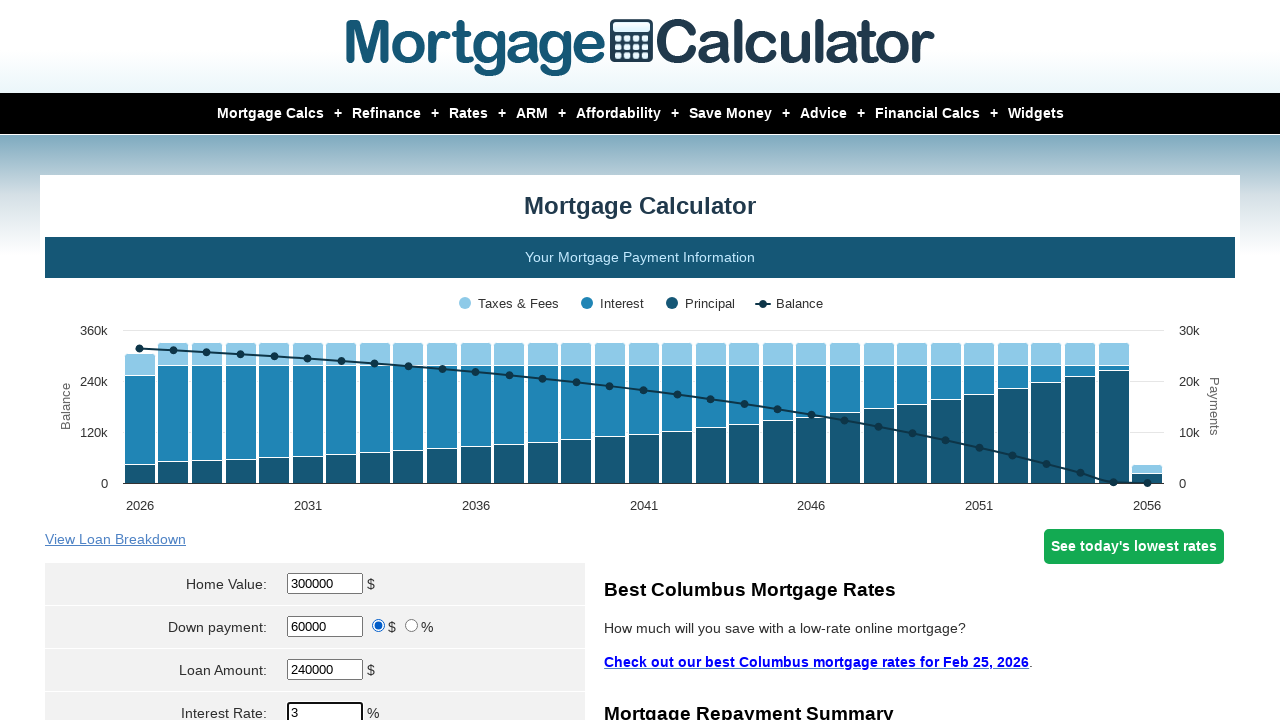

Filled loan term field with 30 years on #loanterm
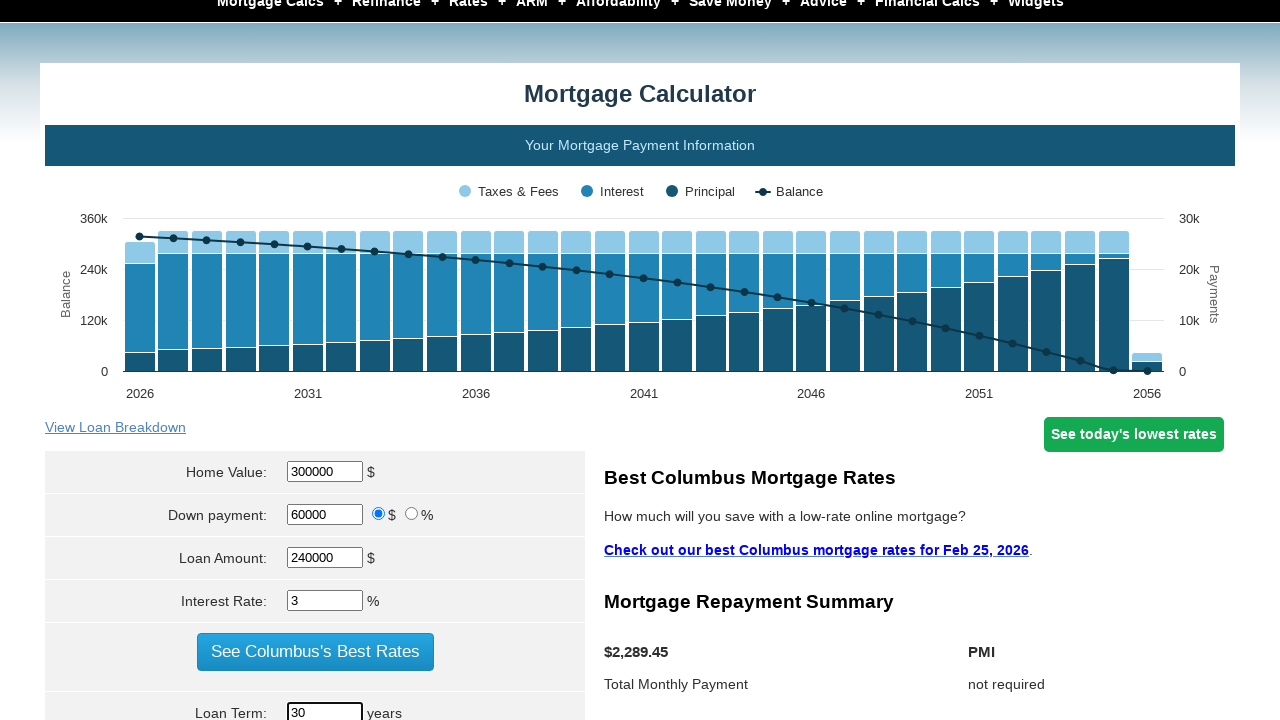

Selected November from start month dropdown on select[name='param[start_month]']
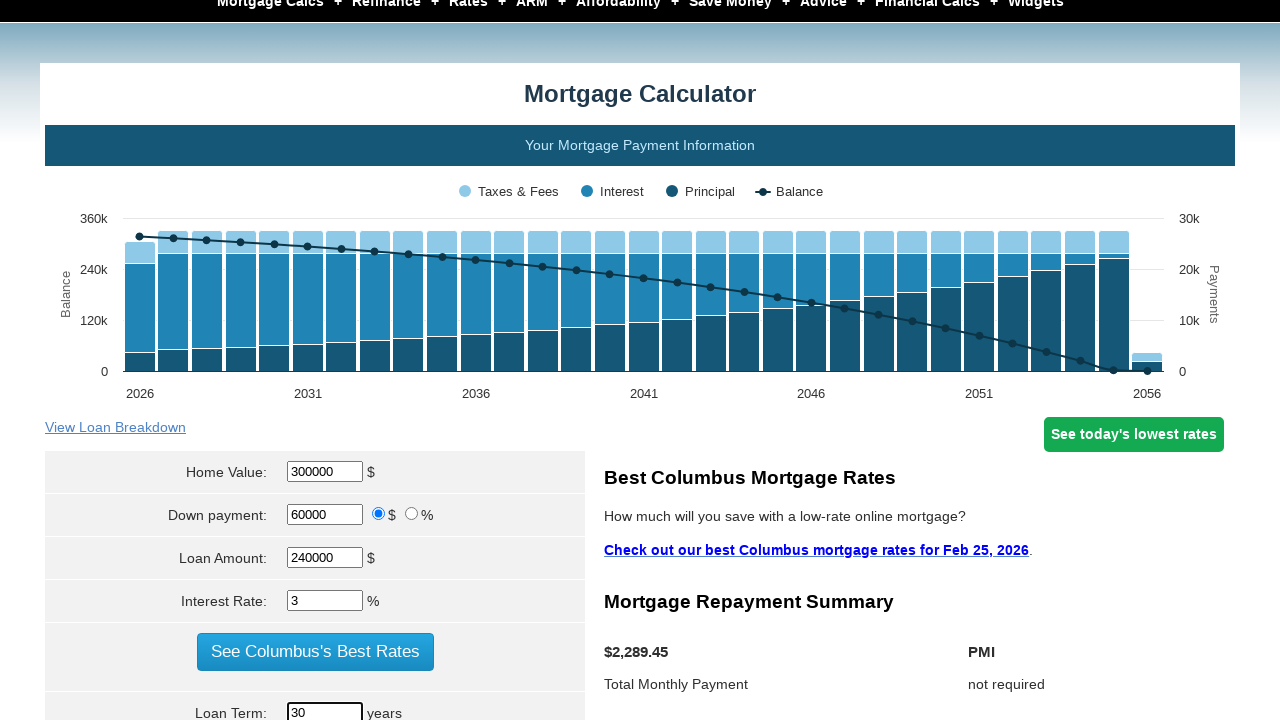

Filled start year field with 2021 on #start_year
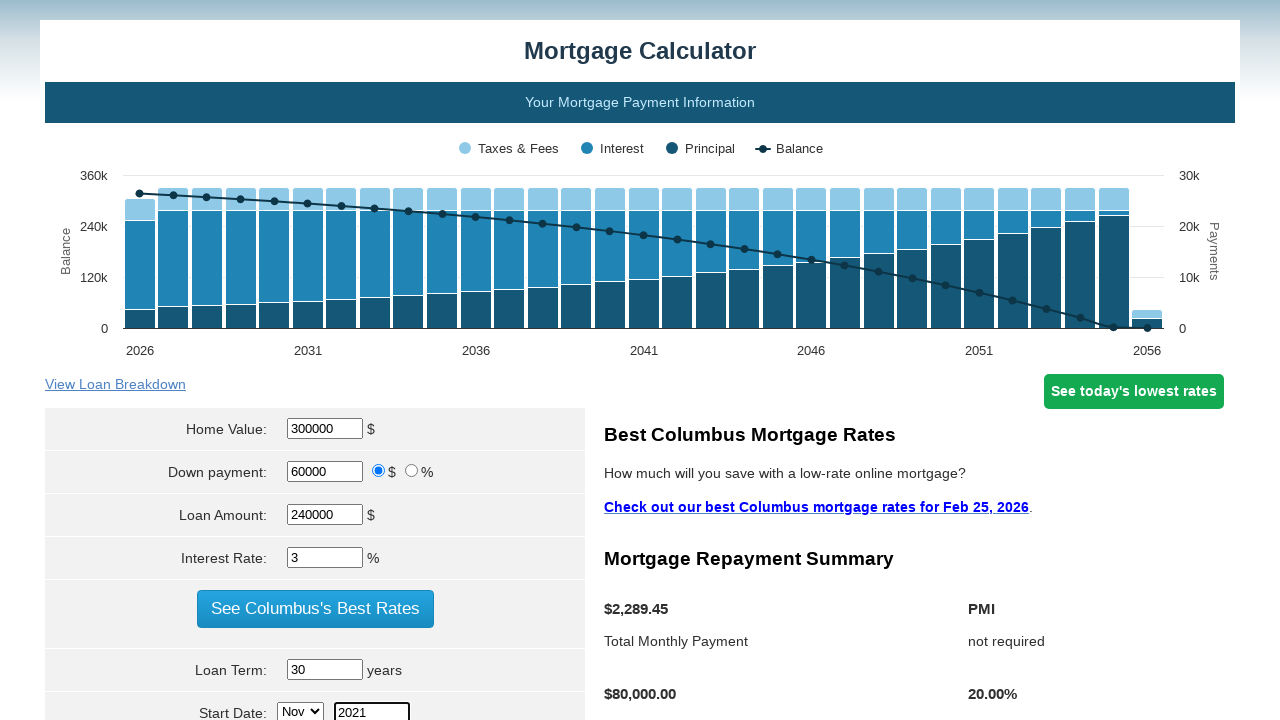

Filled property tax field with $5,000 on #pptytax
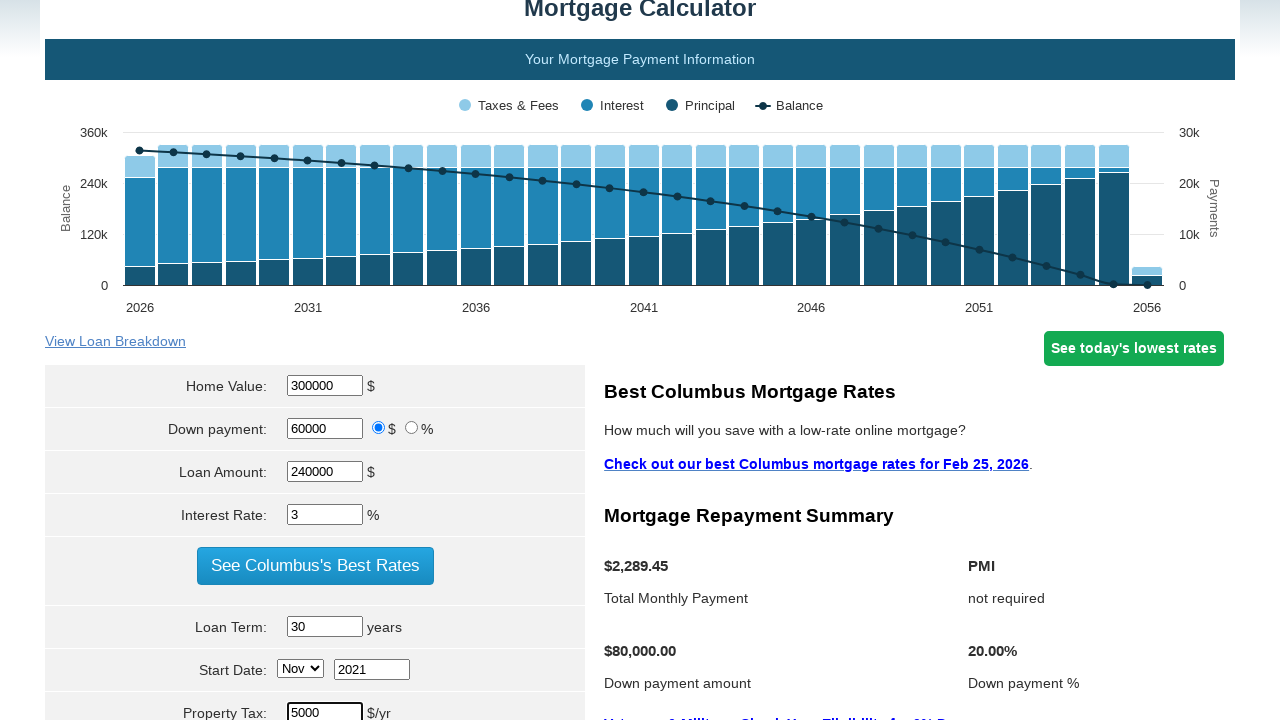

Filled PMI field with 0.5% on #pmi
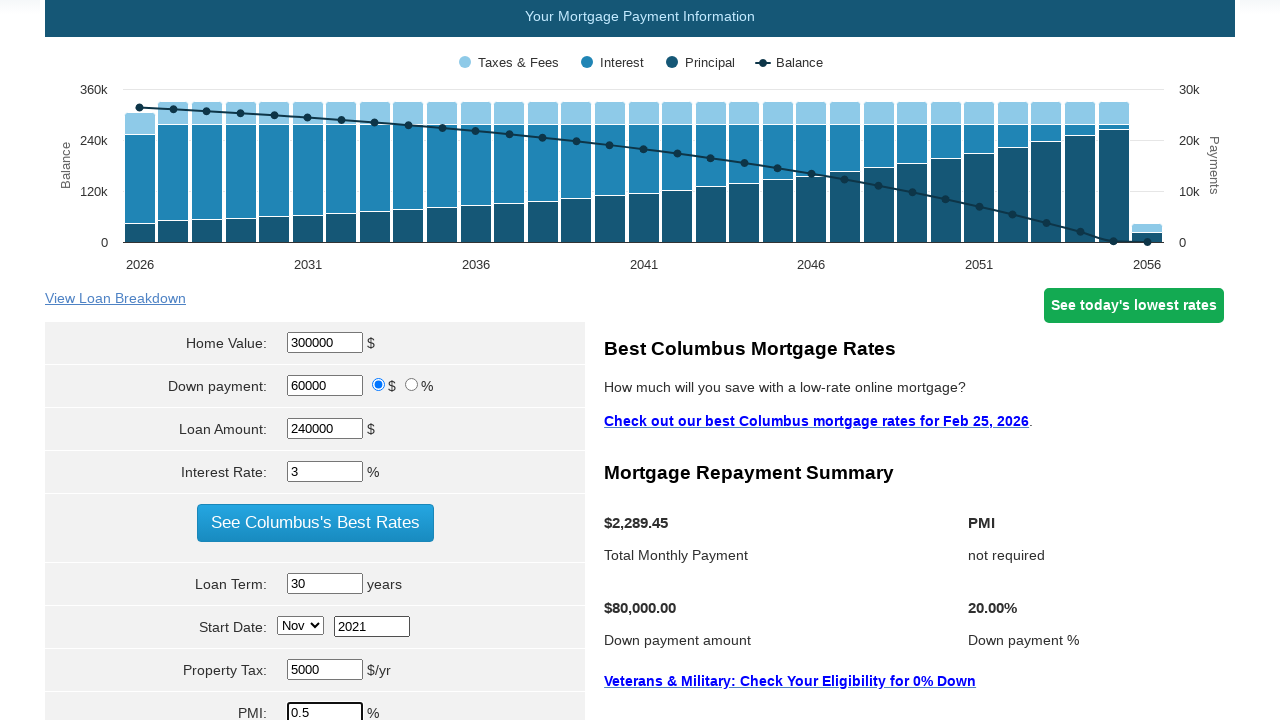

Filled home insurance field with $1,000 on #hoi
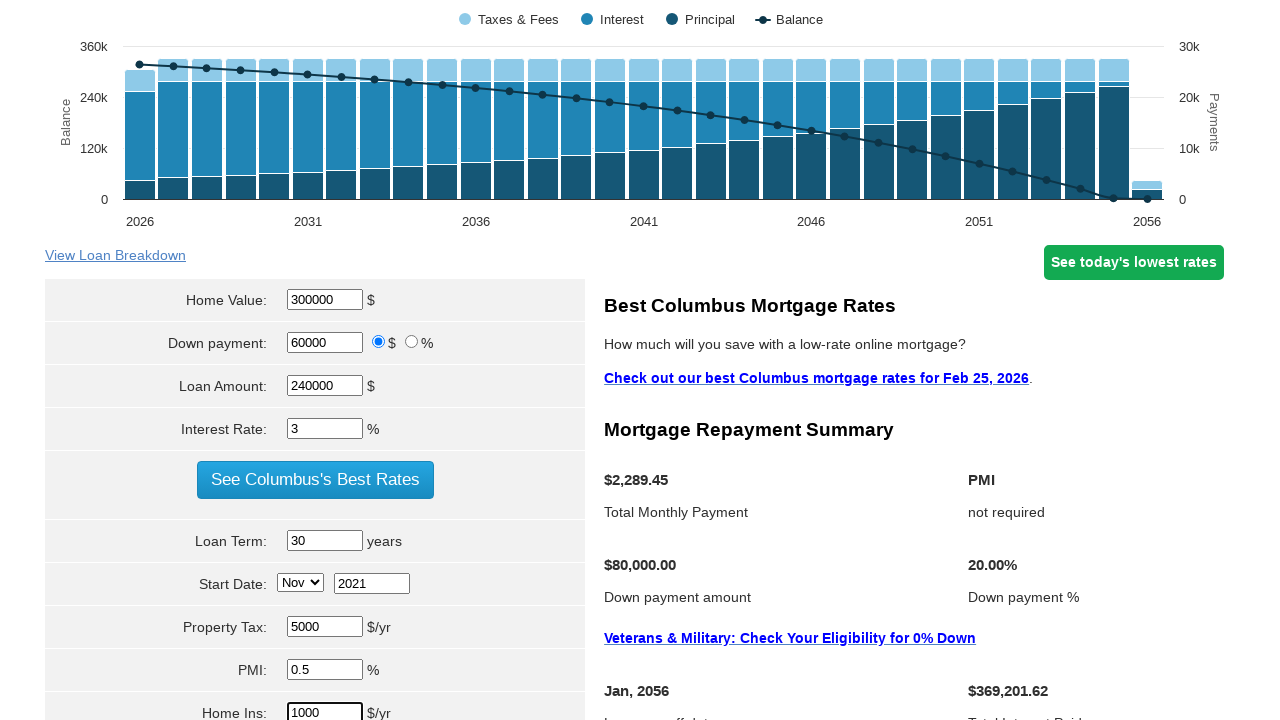

Filled HOA field with $100 on #hoa
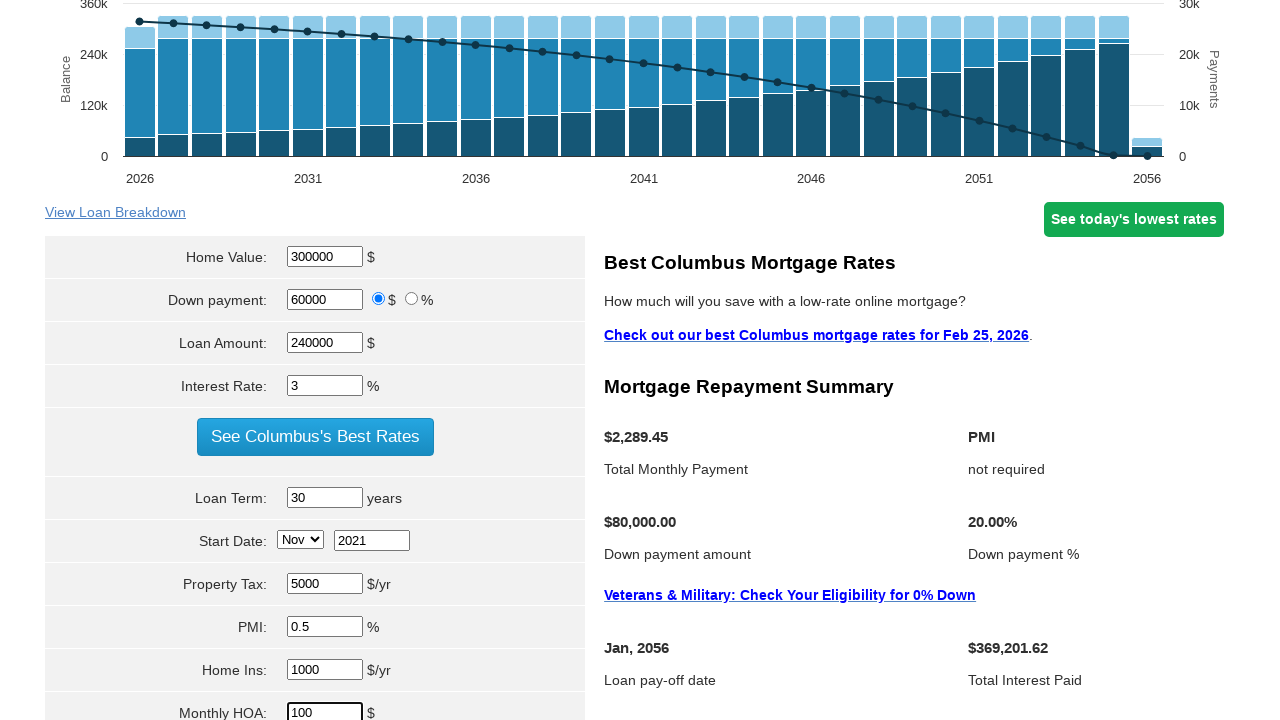

Selected FHA from loan type dropdown on select[name='param[milserve]']
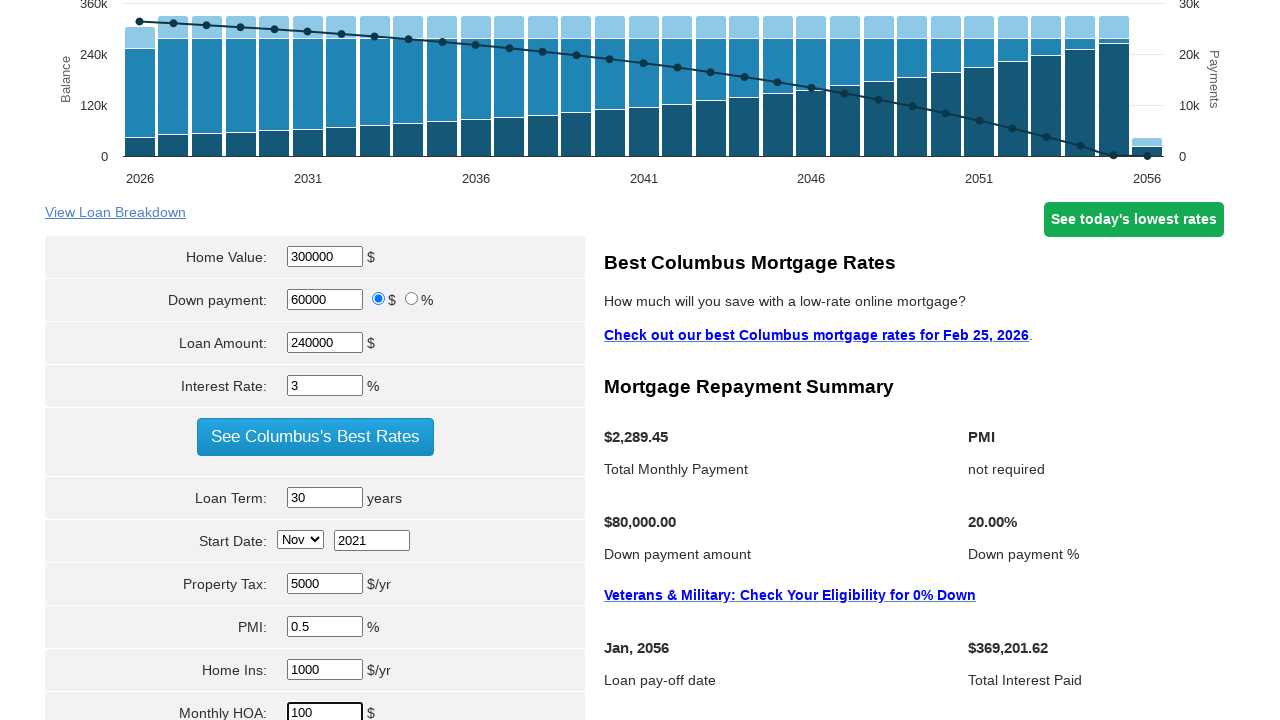

Selected Buy from purchase type dropdown on select[name='param[refiorbuy]']
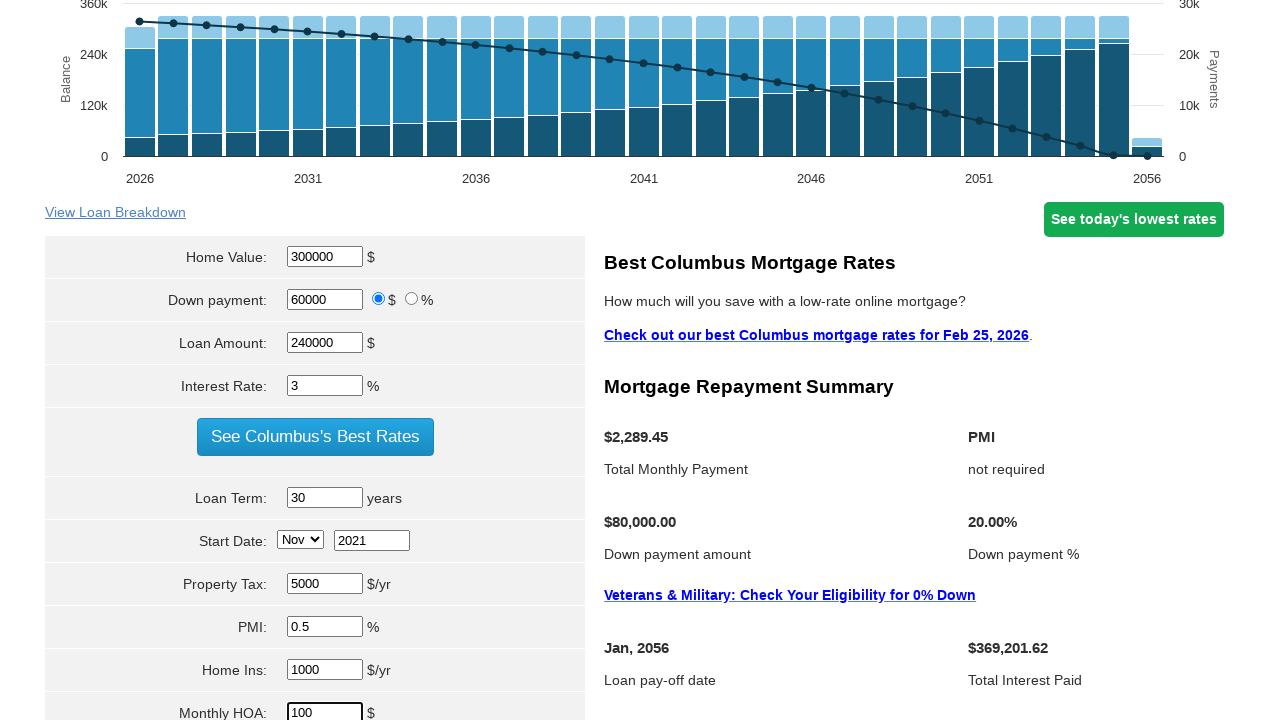

Clicked calculate button to compute monthly payment at (315, 360) on input[name='cal']
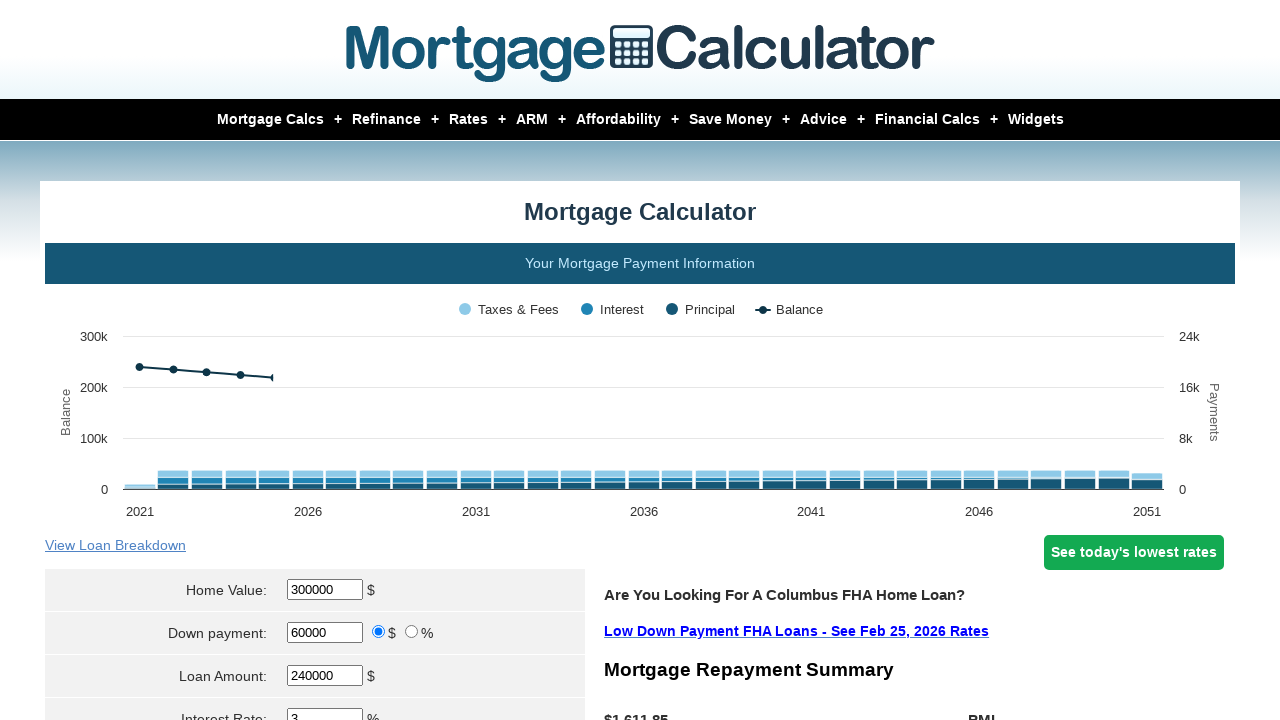

Monthly payment result of $1,611.85 appeared on page
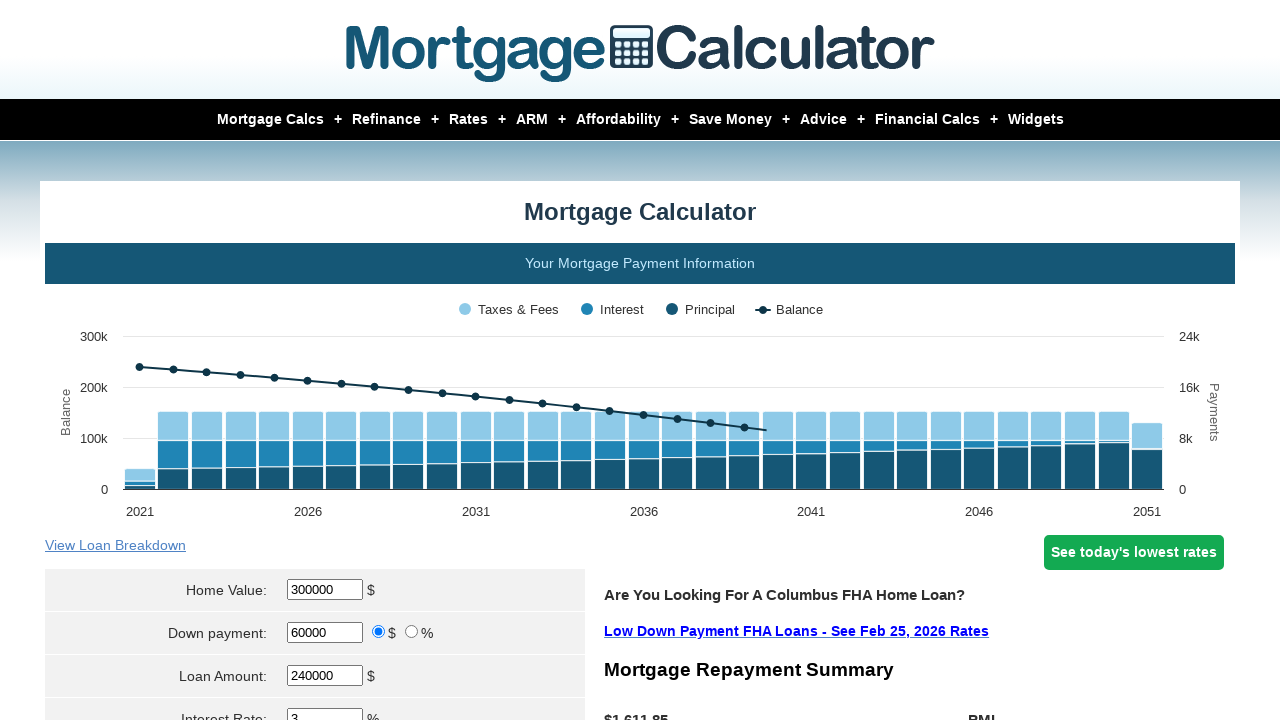

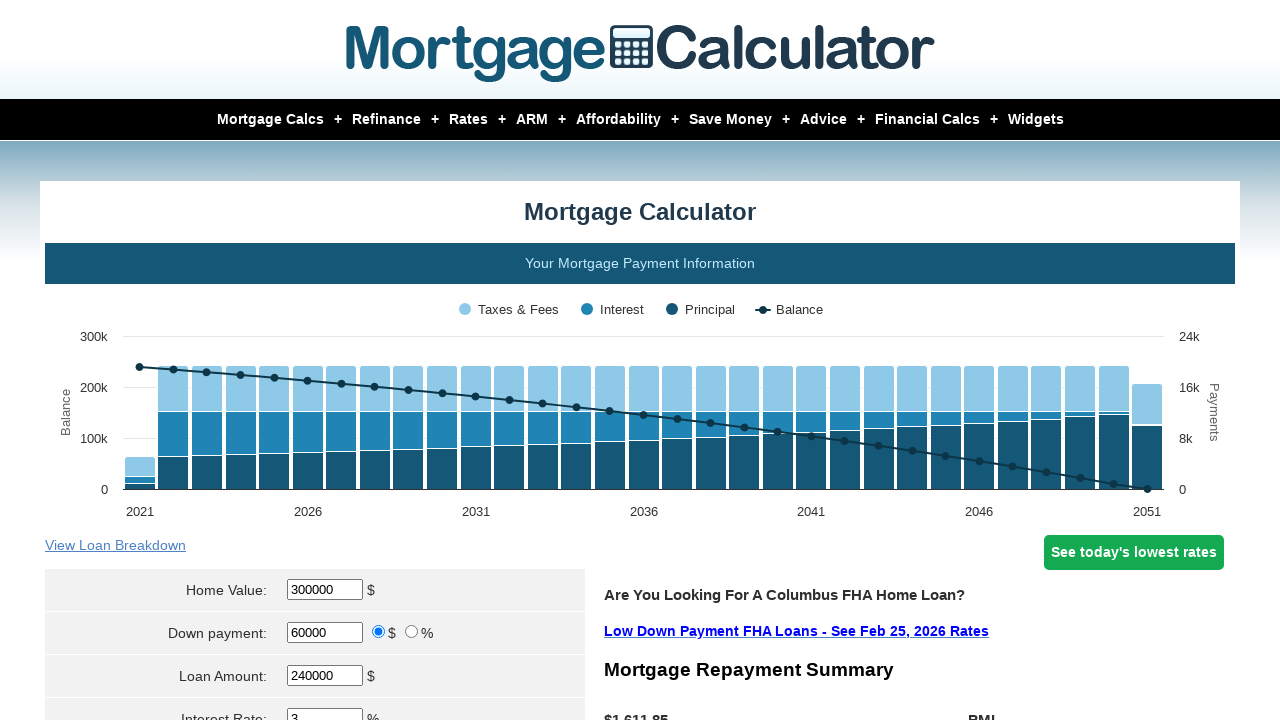